Tests an e-commerce checkout flow by adding multiple items to cart, proceeding to checkout, and applying a promo code

Starting URL: https://rahulshettyacademy.com/seleniumPractise/

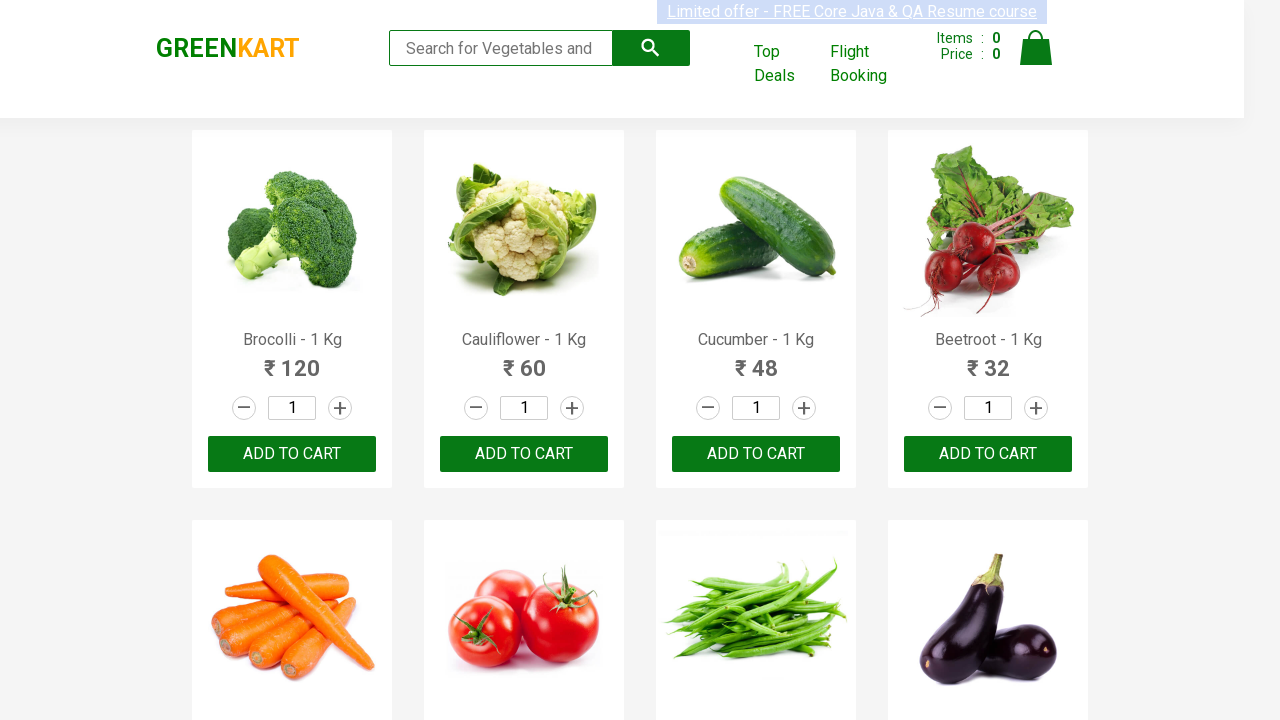

Retrieved all product names from the page
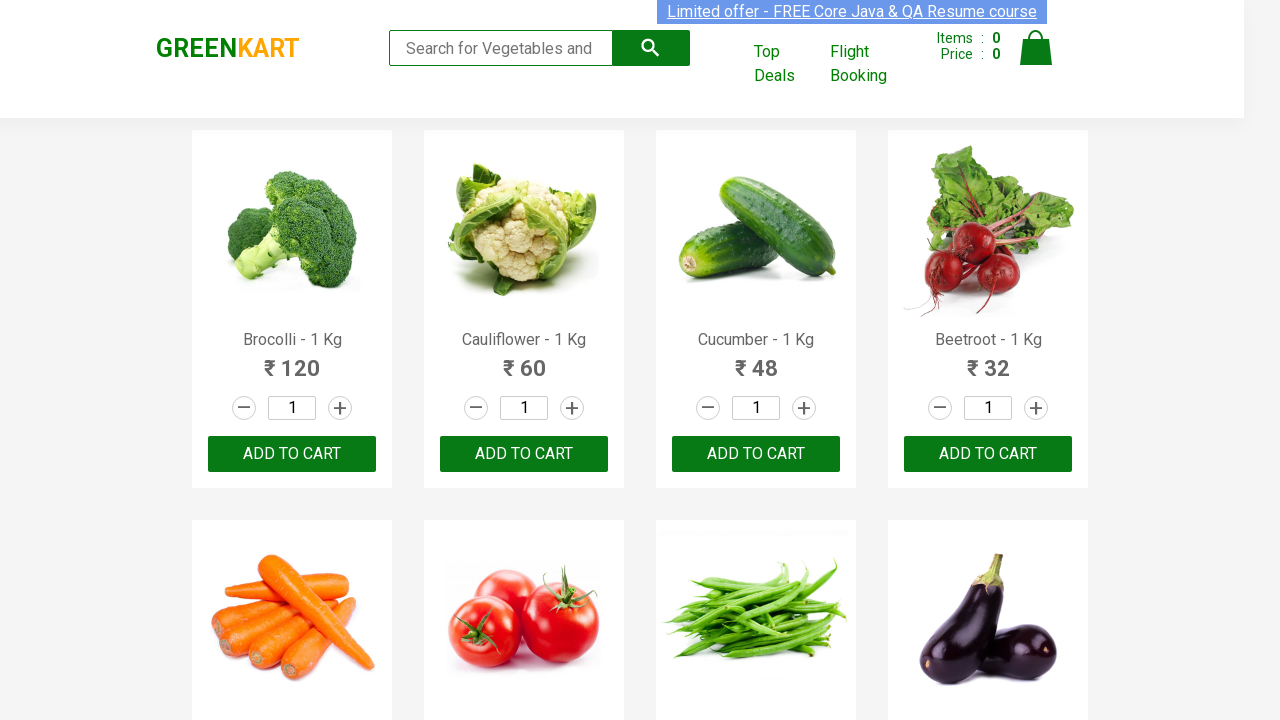

Added 'Brocolli' to cart at (292, 454) on div.product-action > button >> nth=0
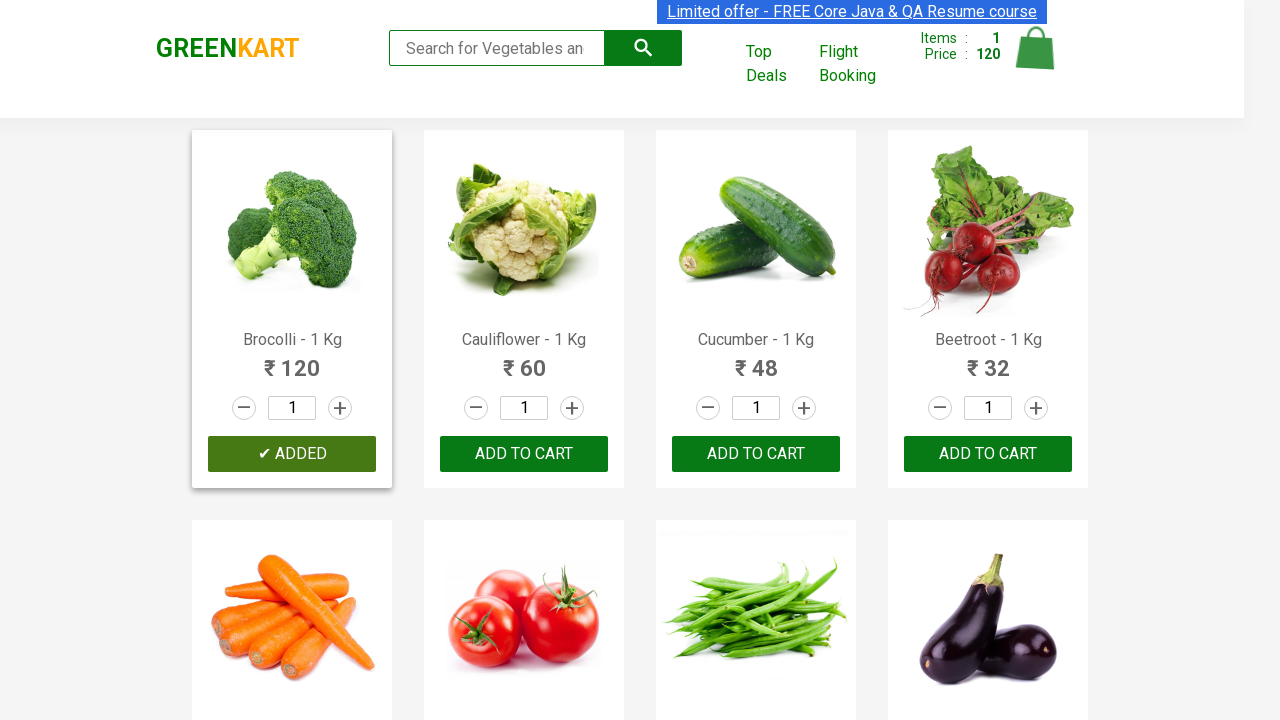

Added 'Cucumber' to cart at (756, 454) on div.product-action > button >> nth=2
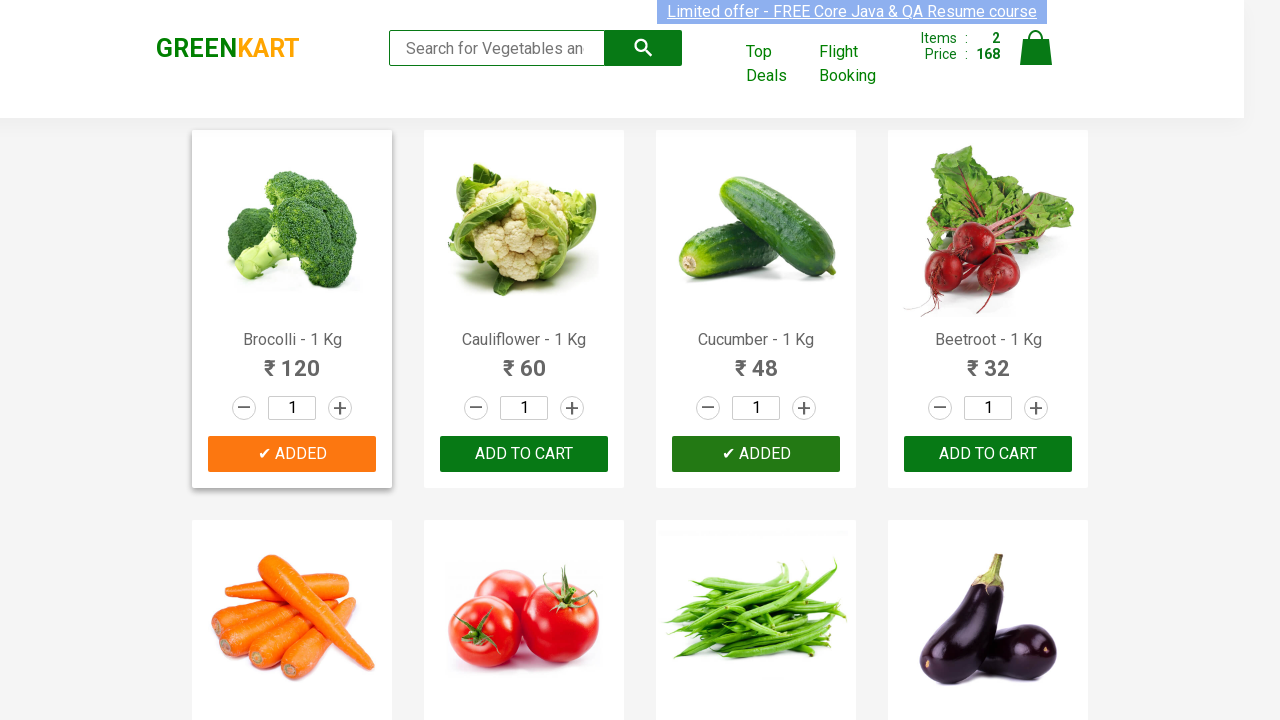

Added 'Beetroot' to cart at (988, 454) on div.product-action > button >> nth=3
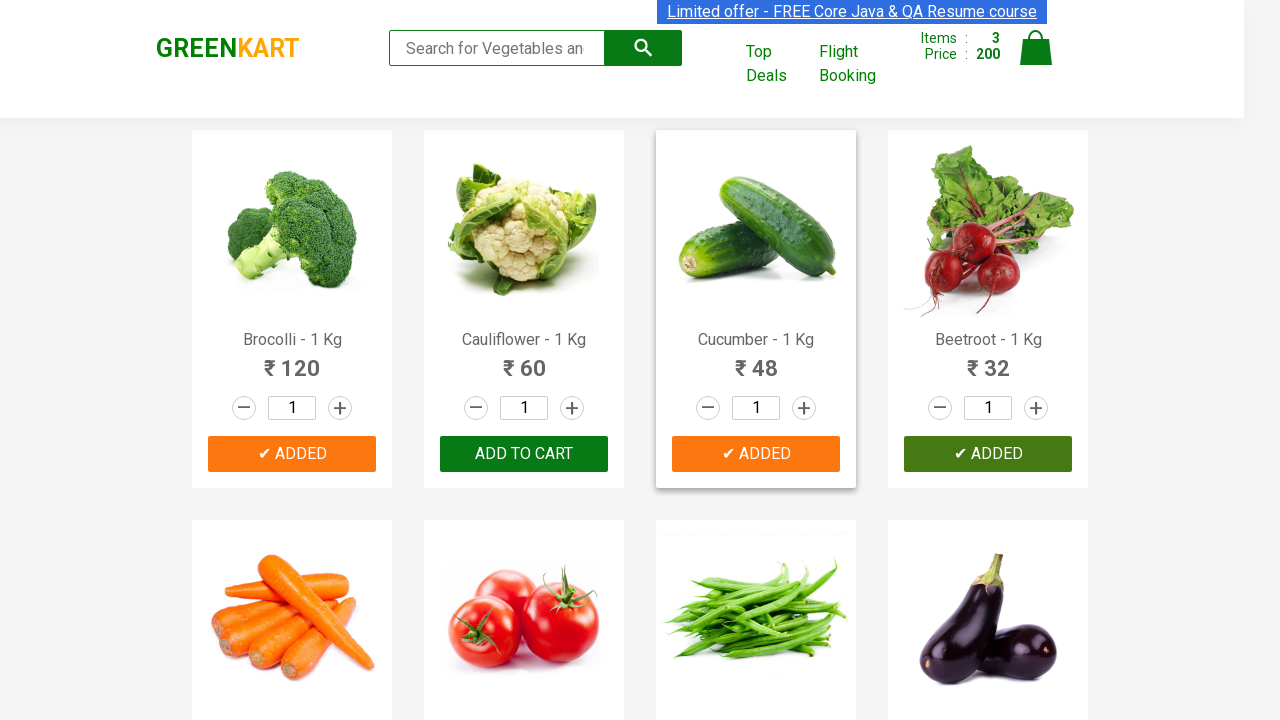

Clicked on cart icon to open shopping cart at (1036, 48) on img[alt='Cart']
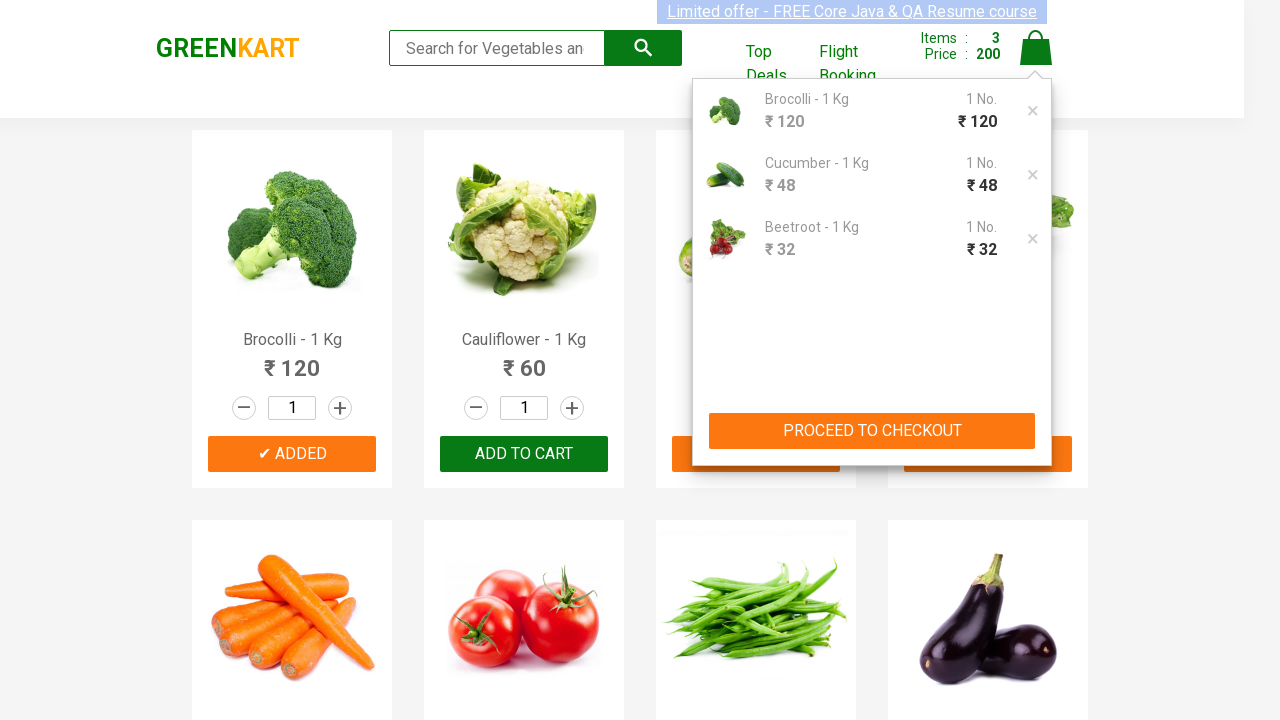

Clicked 'PROCEED TO CHECKOUT' button at (872, 431) on button:has-text('PROCEED TO CHECKOUT')
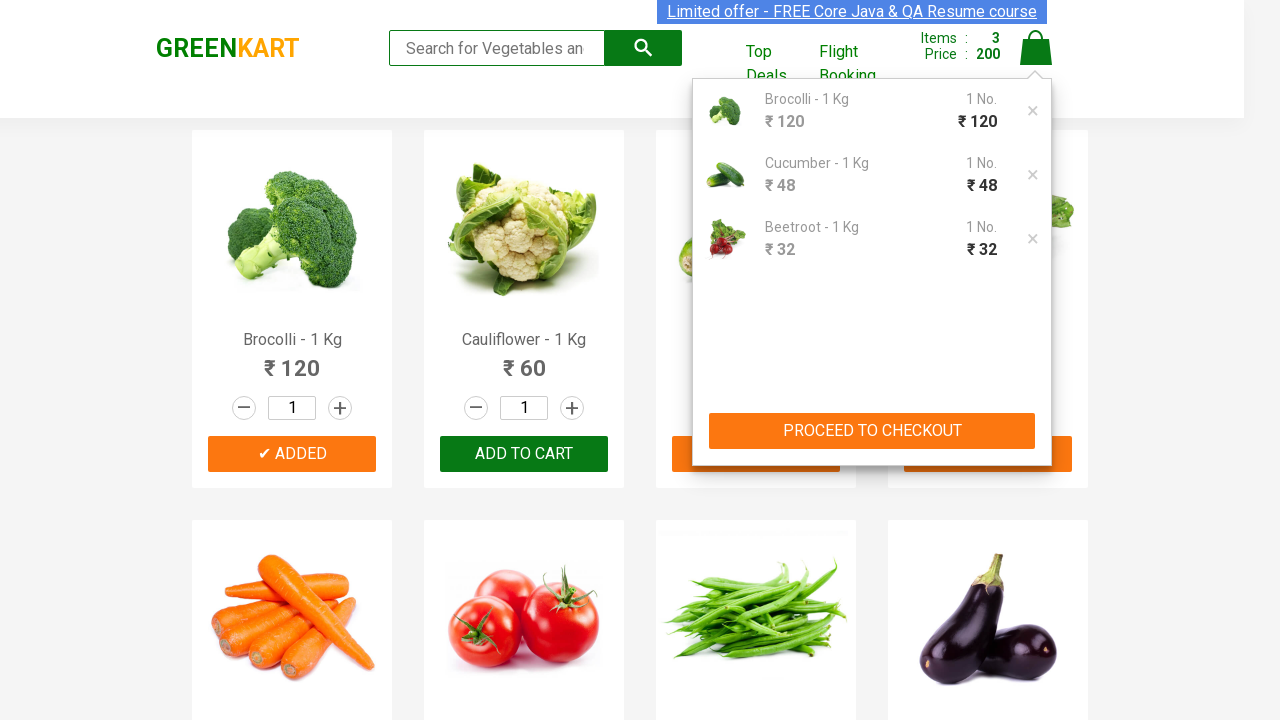

Entered promo code 'rahulshettyacademy' on input.promoCode
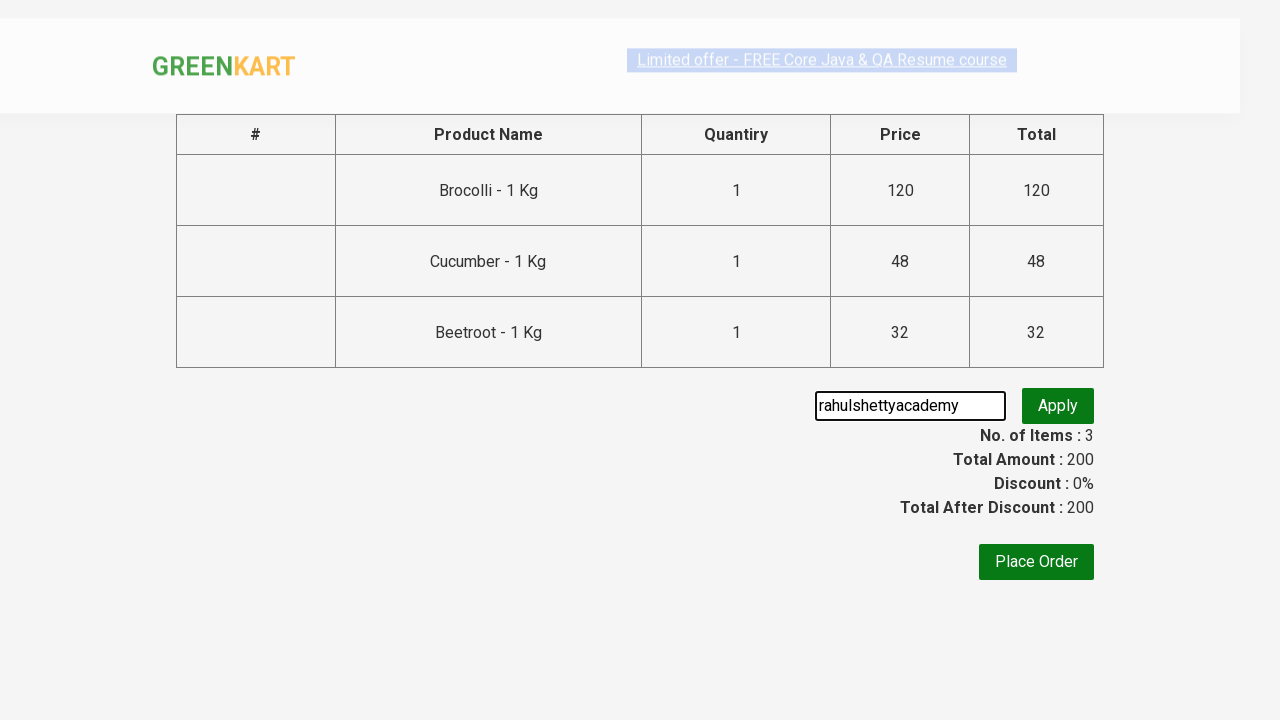

Clicked button to apply promo code at (1058, 406) on button.promoBtn
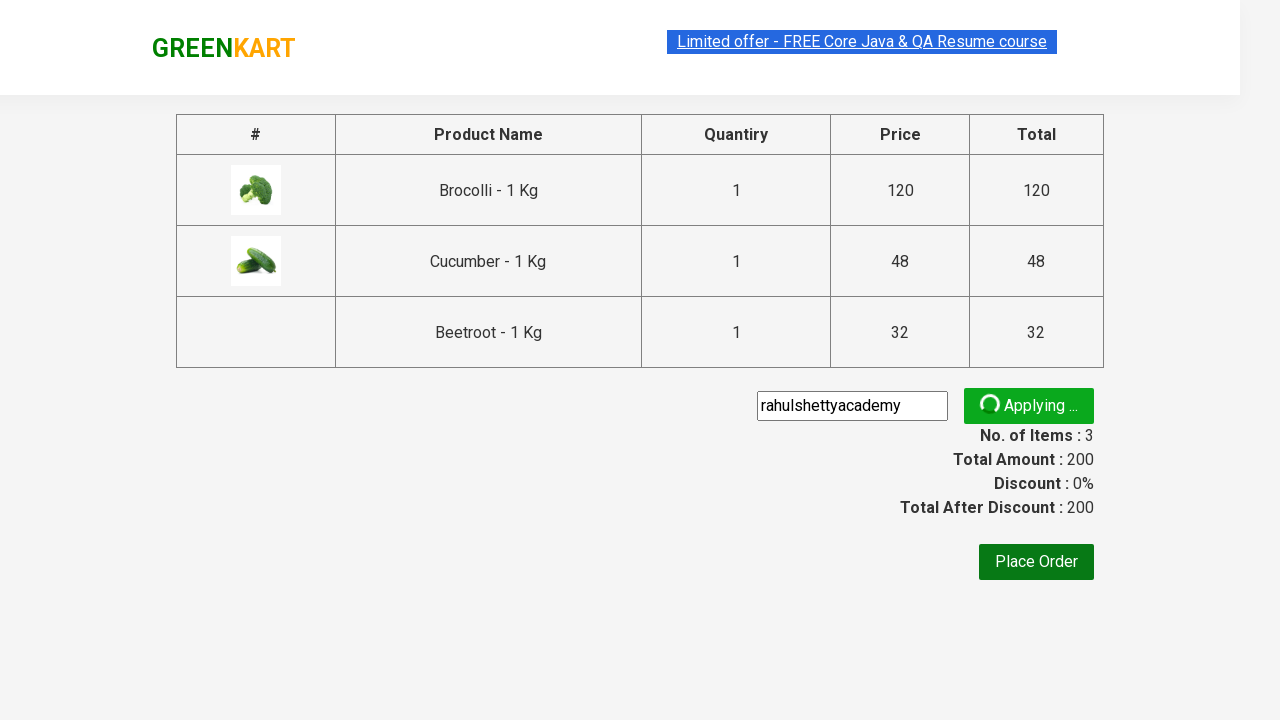

Promo code validation message appeared
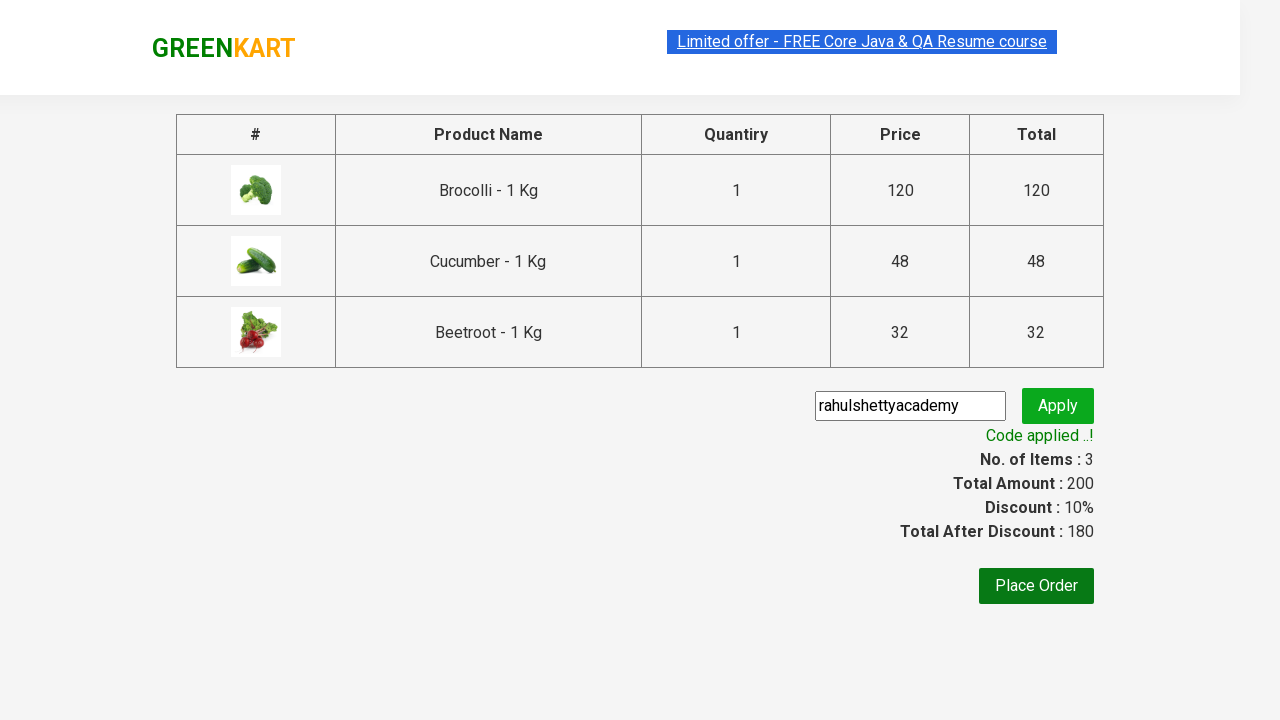

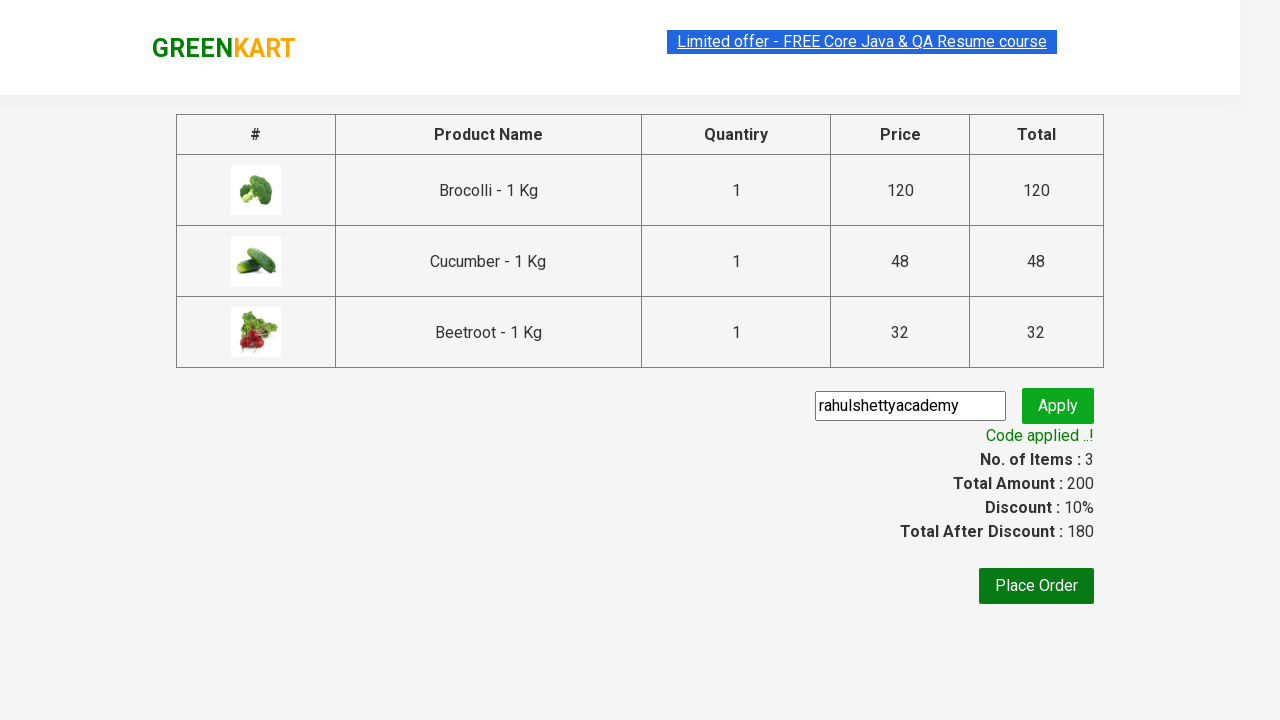